Tests W3Schools JavaScript tryit editor by switching to the iframe containing the result and clicking the "Try it" button to trigger a confirm dialog

Starting URL: https://www.w3schools.com/js/tryit.asp?filename=tryjs_confirm

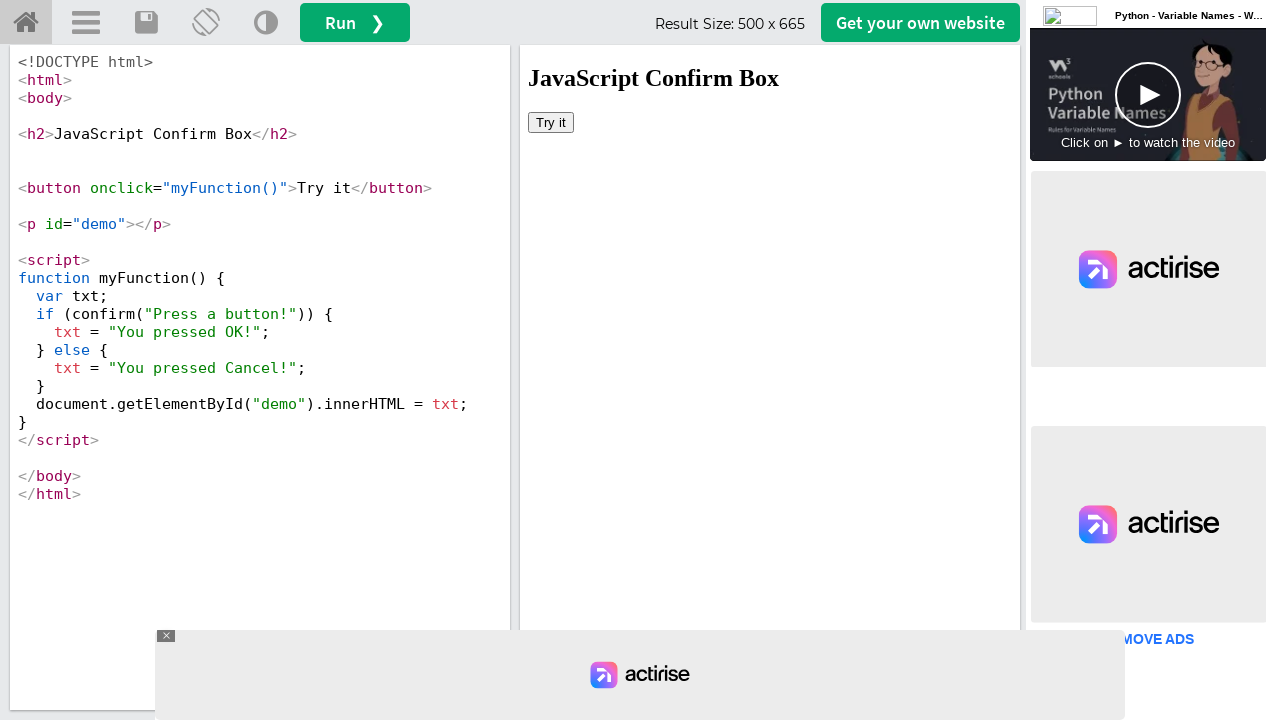

Located iframe with id 'iframeResult' containing the result
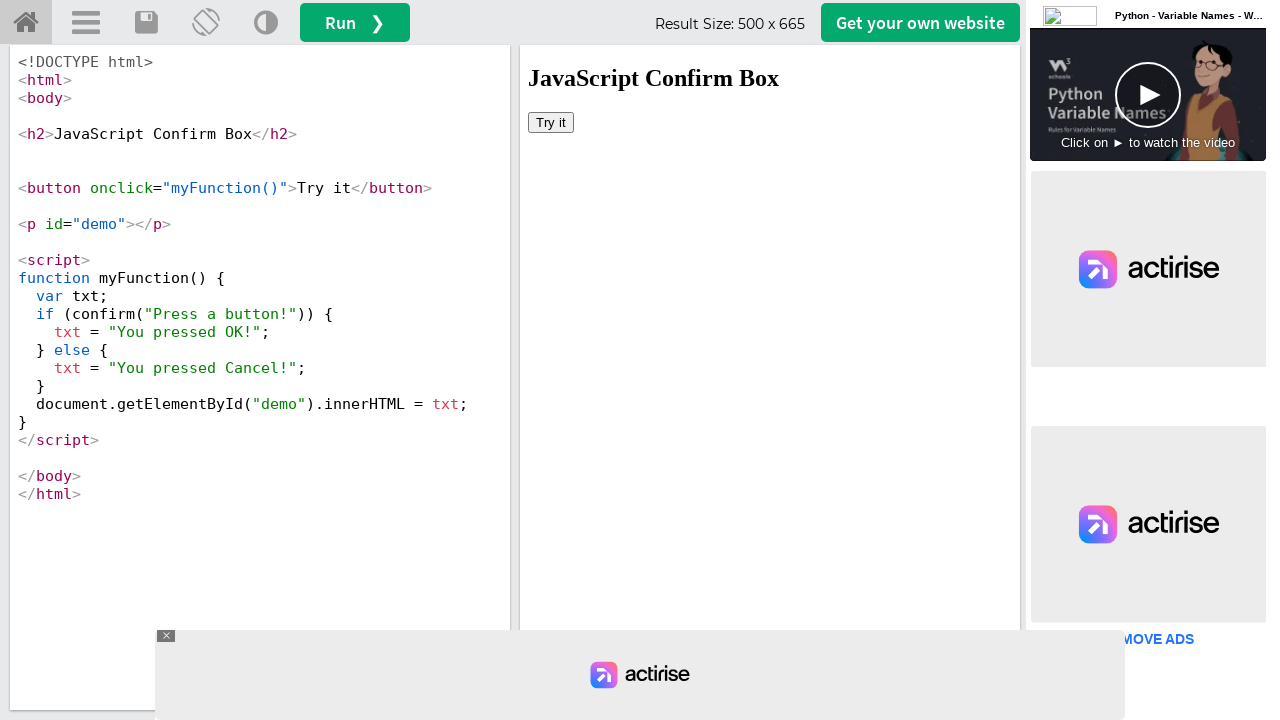

Clicked 'Try it' button inside the iframe to trigger confirm dialog at (551, 122) on #iframeResult >> internal:control=enter-frame >> xpath=//button[text()='Try it']
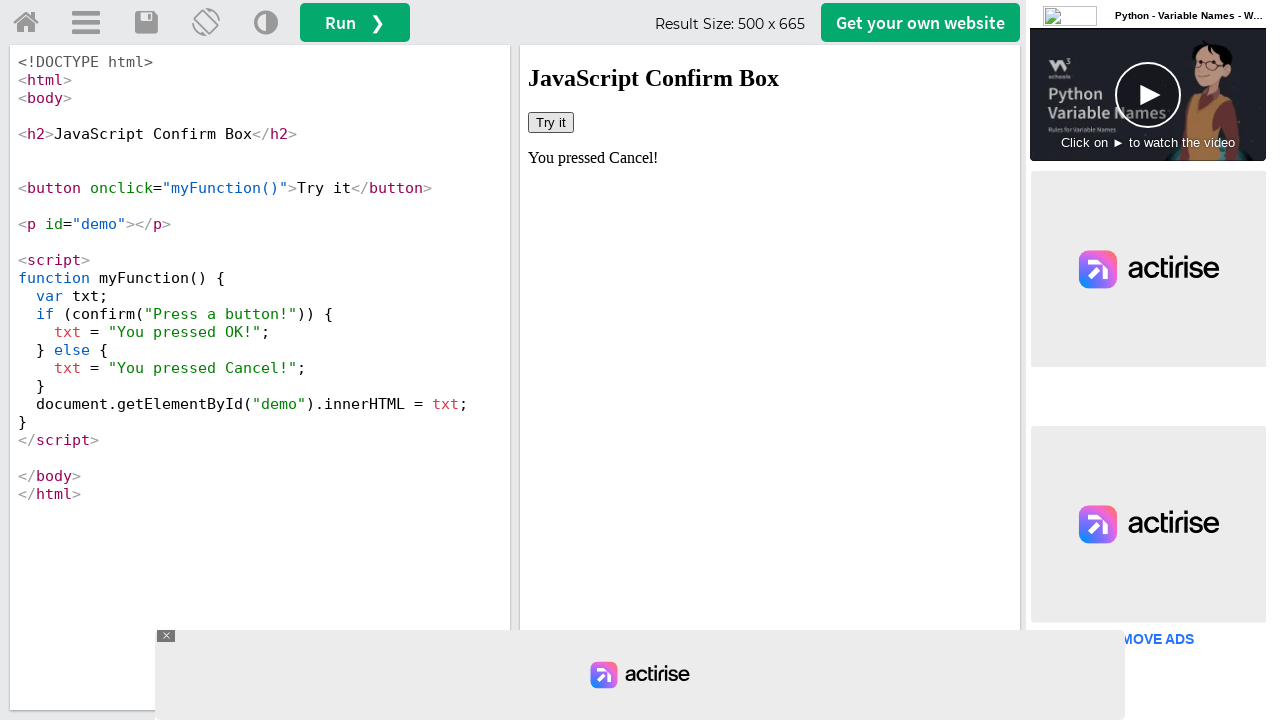

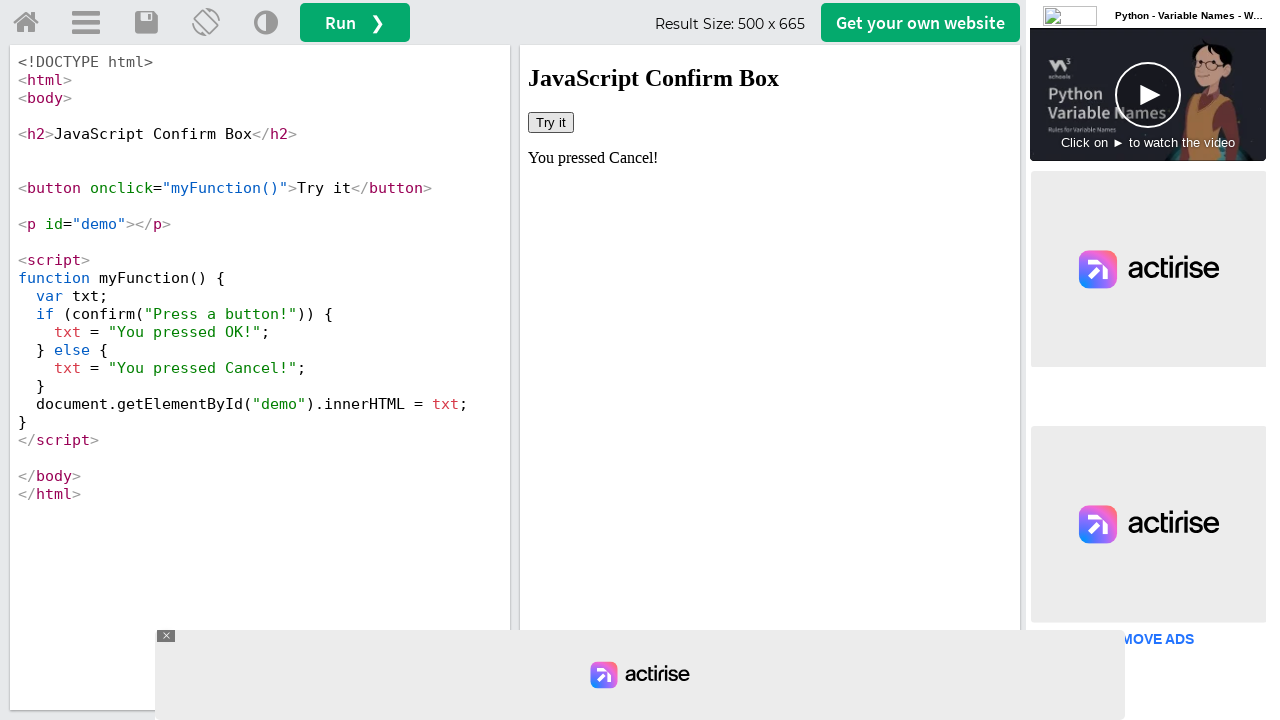